Tests that the Laptops category contains only laptop products by navigating to the category and verifying product types

Starting URL: https://www.demoblaze.com/

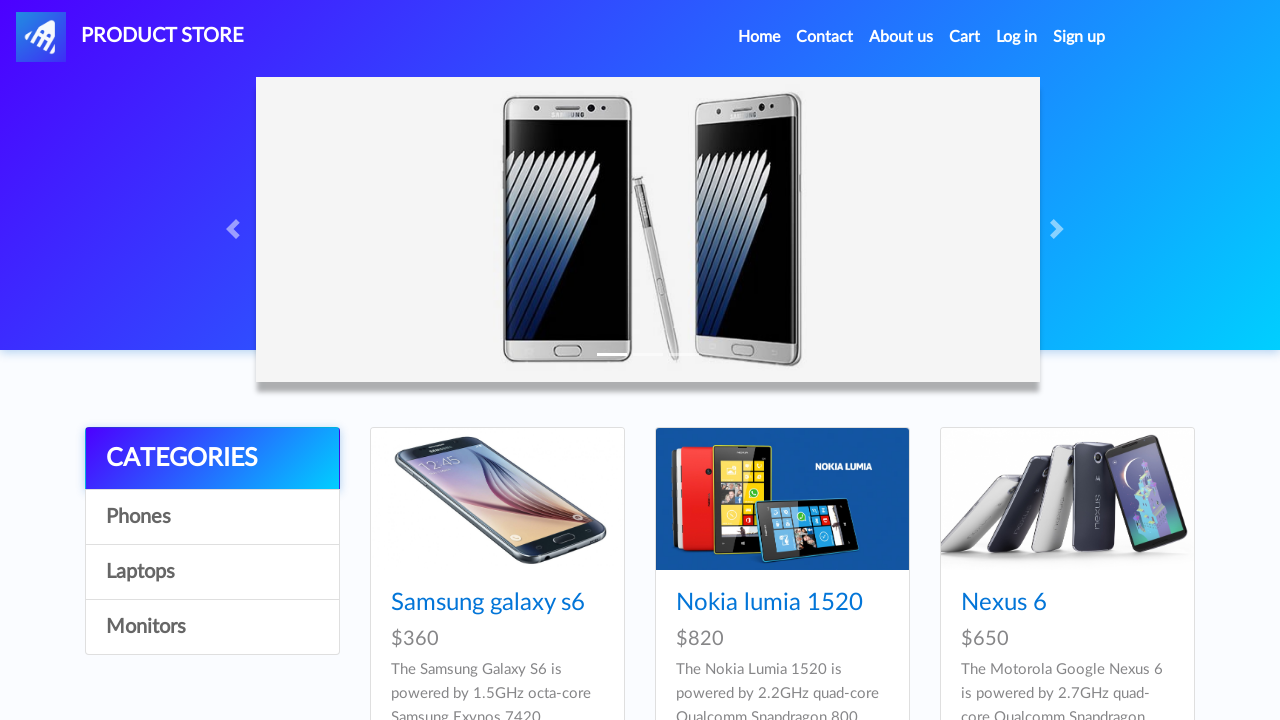

Clicked on the Laptops category at (212, 572) on a:has-text('Laptops')
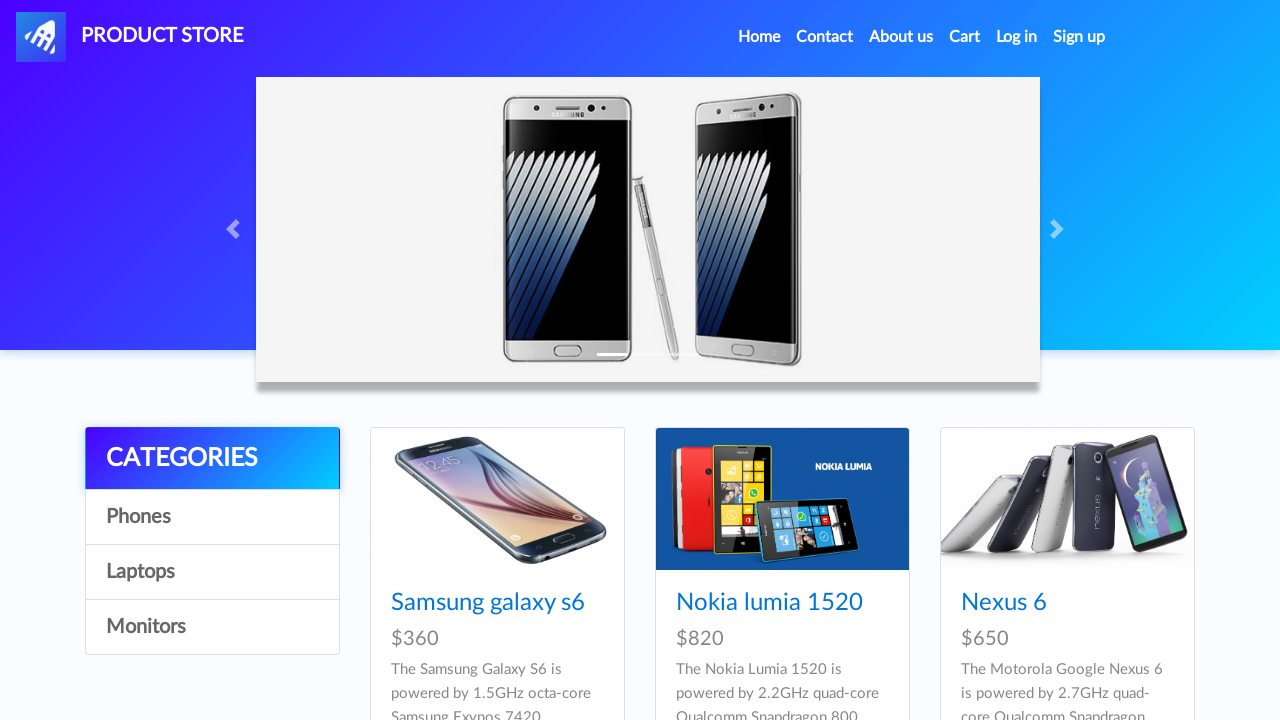

Waited for product cards to load in Laptops category
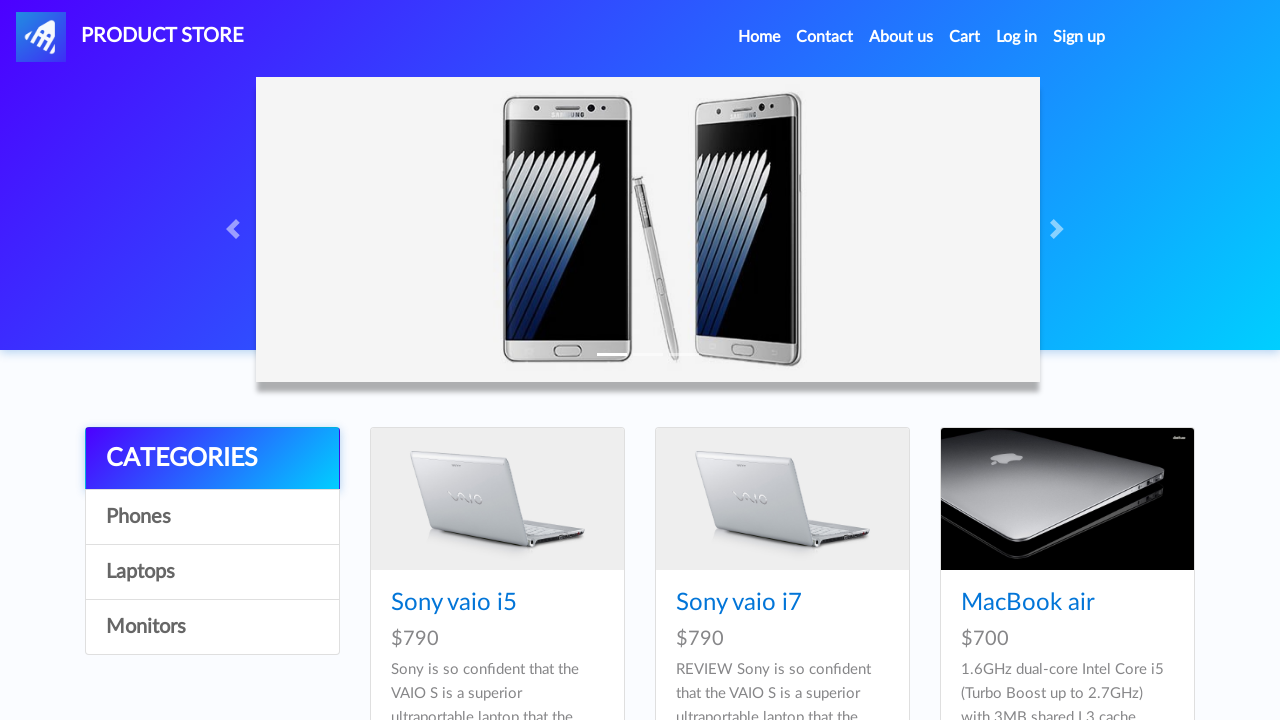

Verified product titles are displayed in the Laptops category
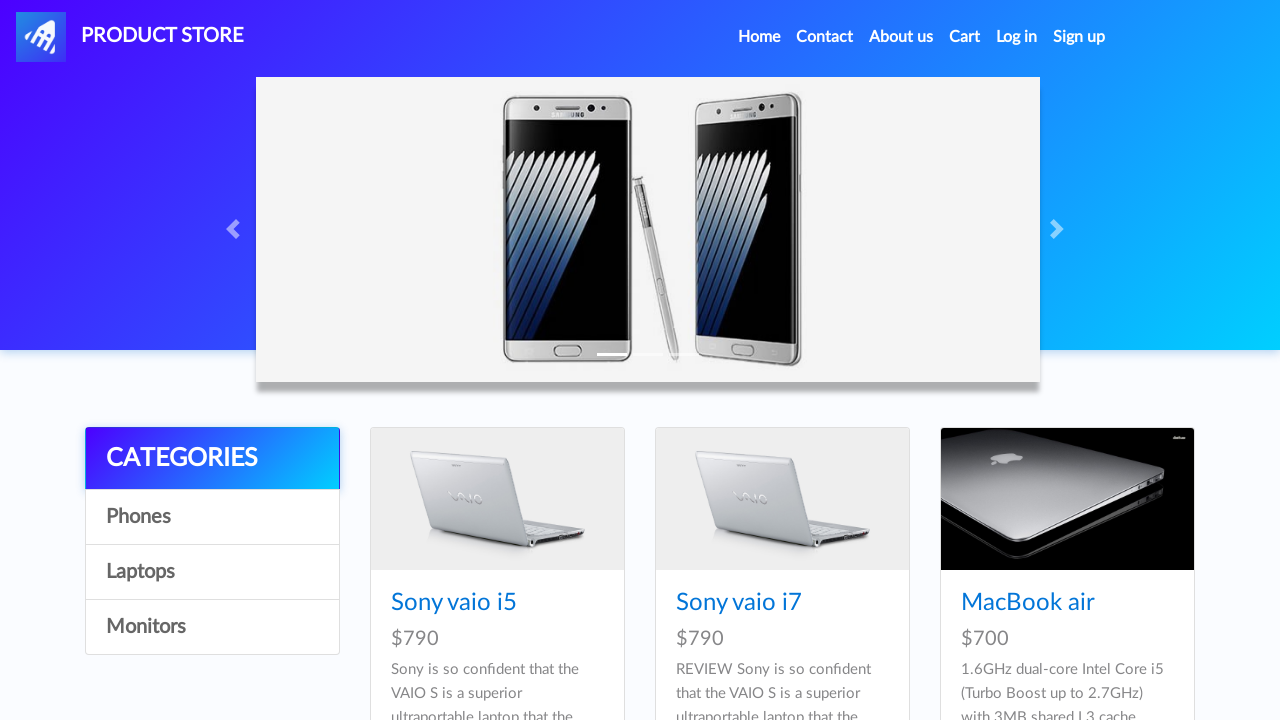

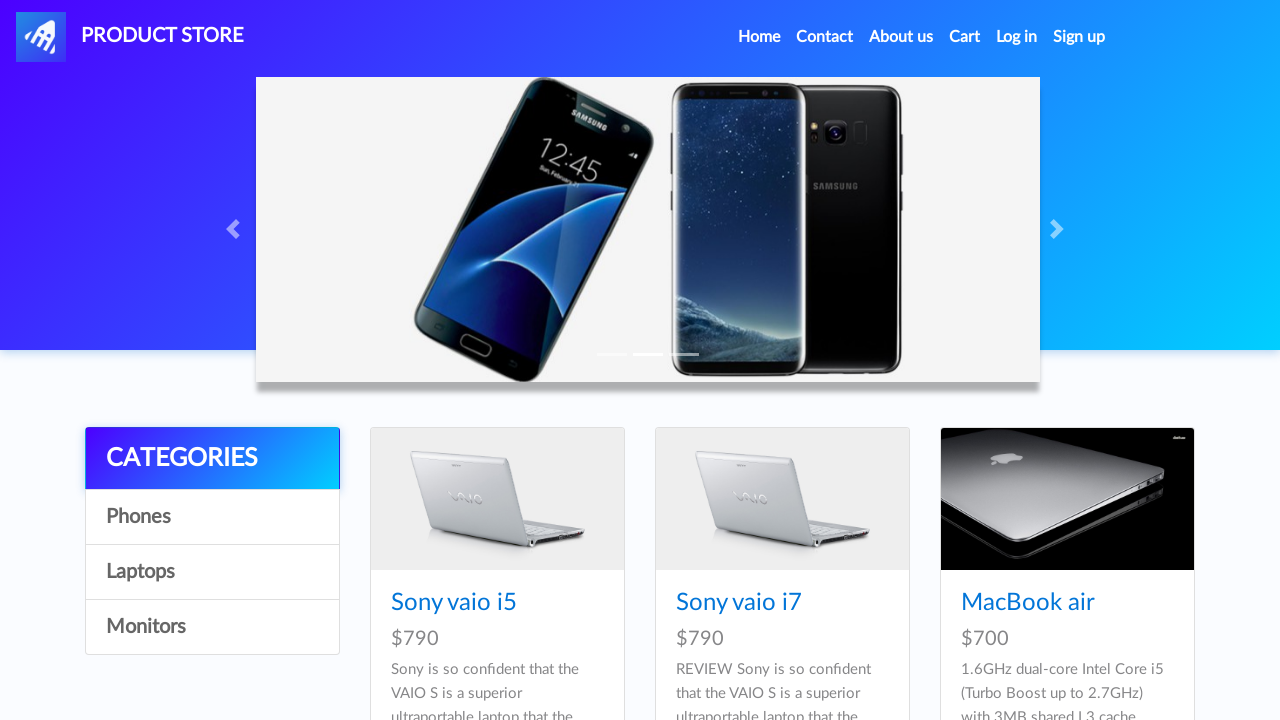